Navigates to OpenCart demo store and verifies the page title is "Your Store"

Starting URL: https://naveenautomationlabs.com/opencart/

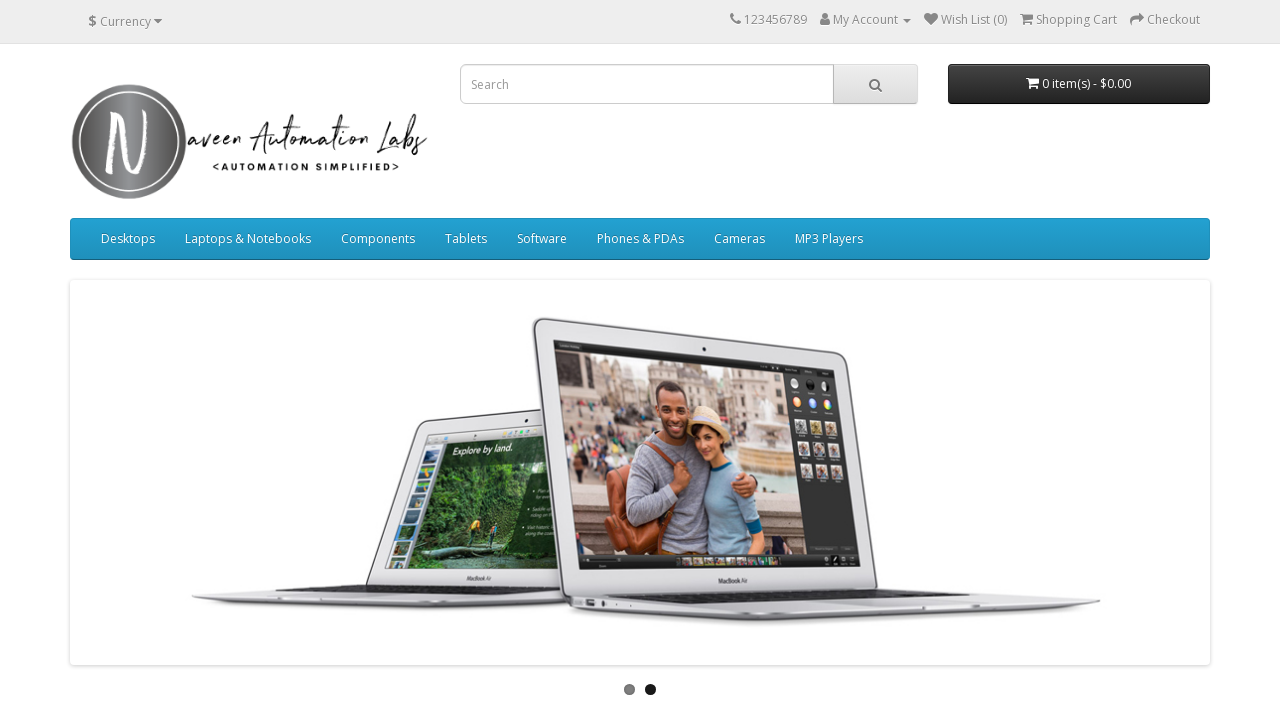

Navigated to OpenCart demo store at https://naveenautomationlabs.com/opencart/
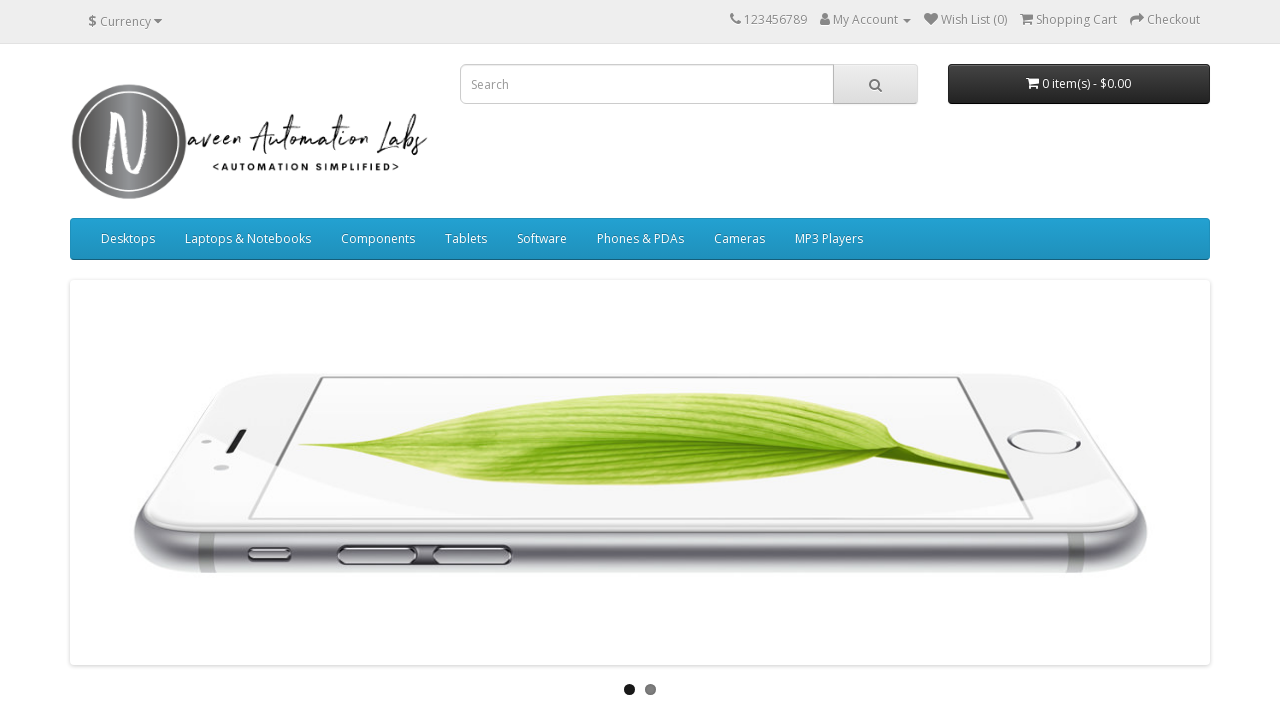

Page loaded and DOM content is ready
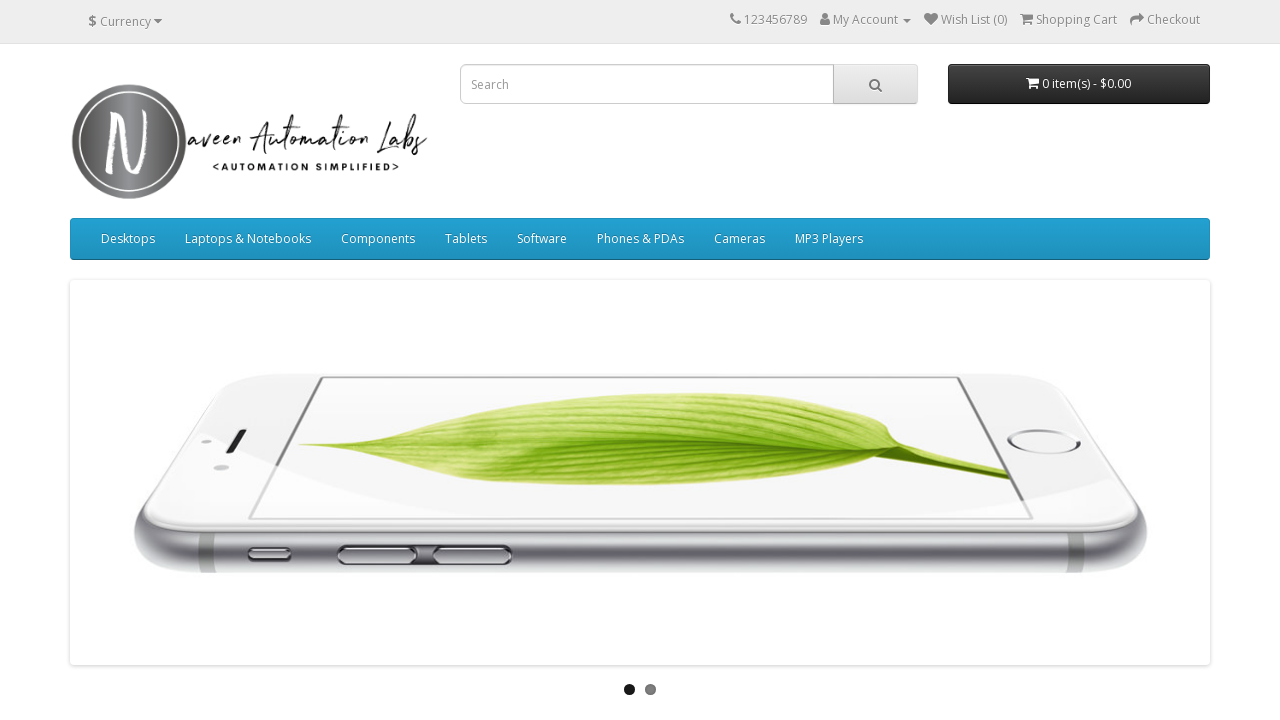

Verified page title is 'Your Store'
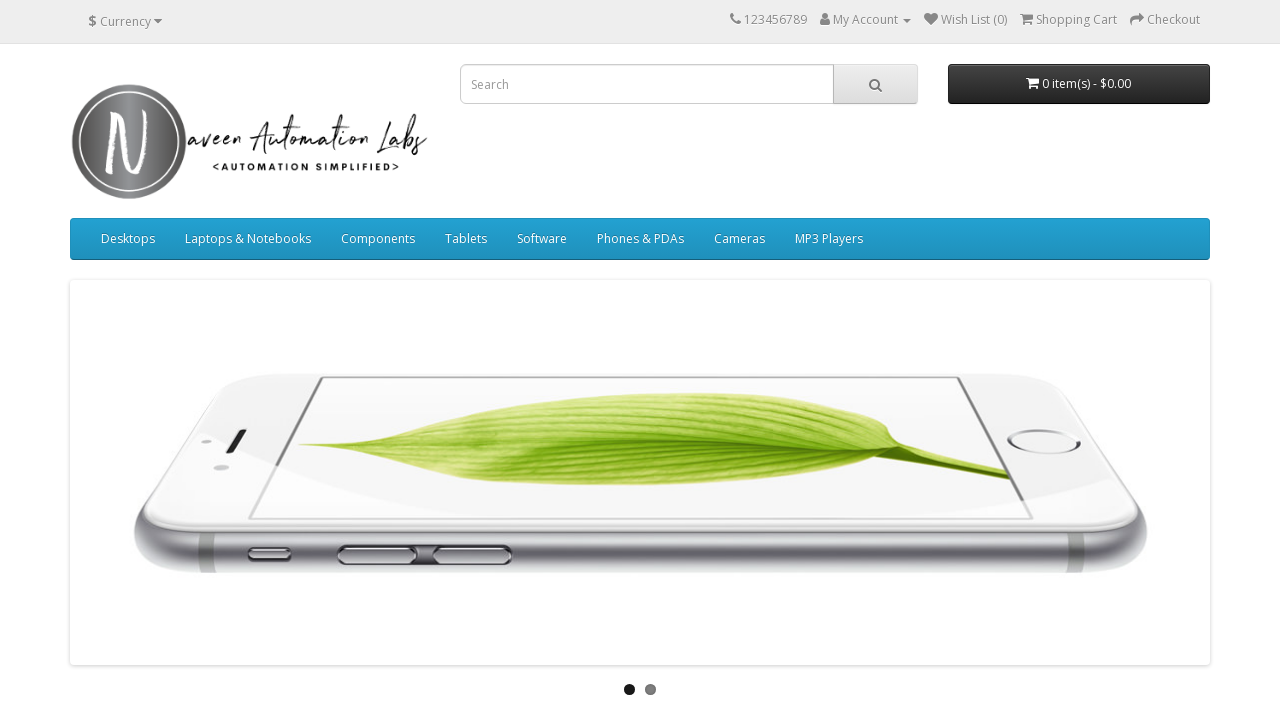

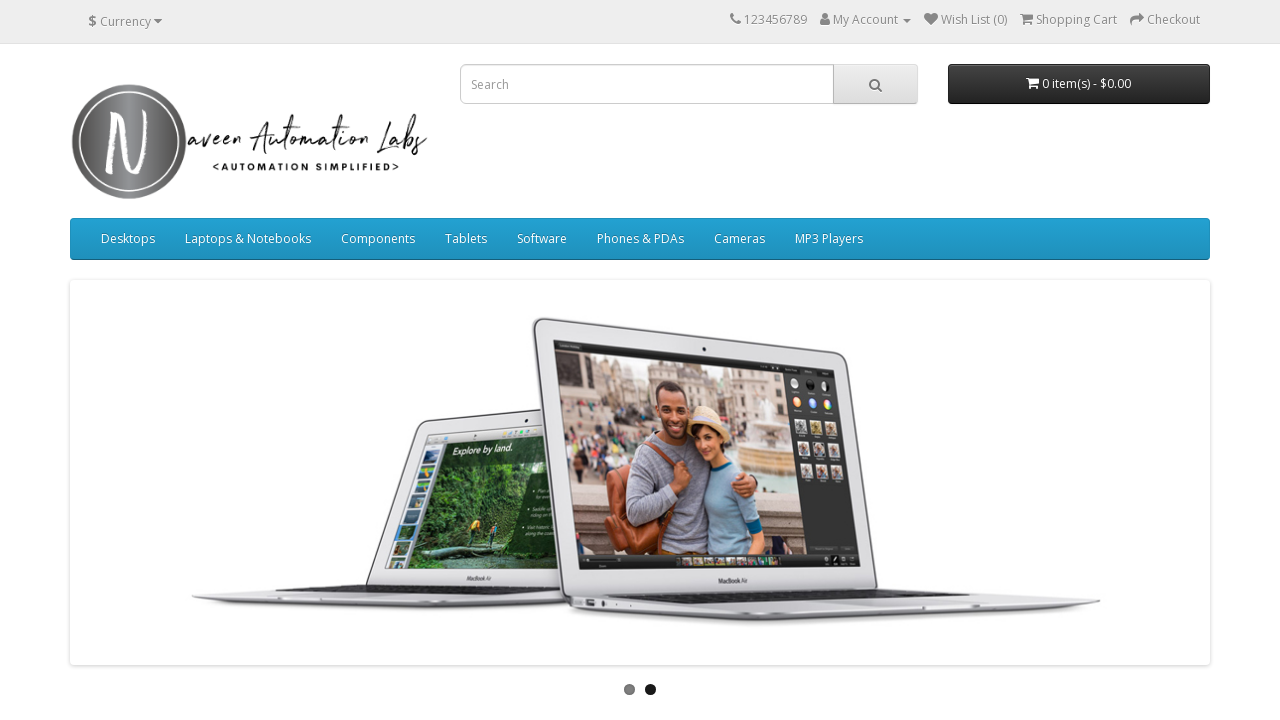